Tests that new todo items are appended to the bottom of the list and the counter displays correctly

Starting URL: https://demo.playwright.dev/todomvc

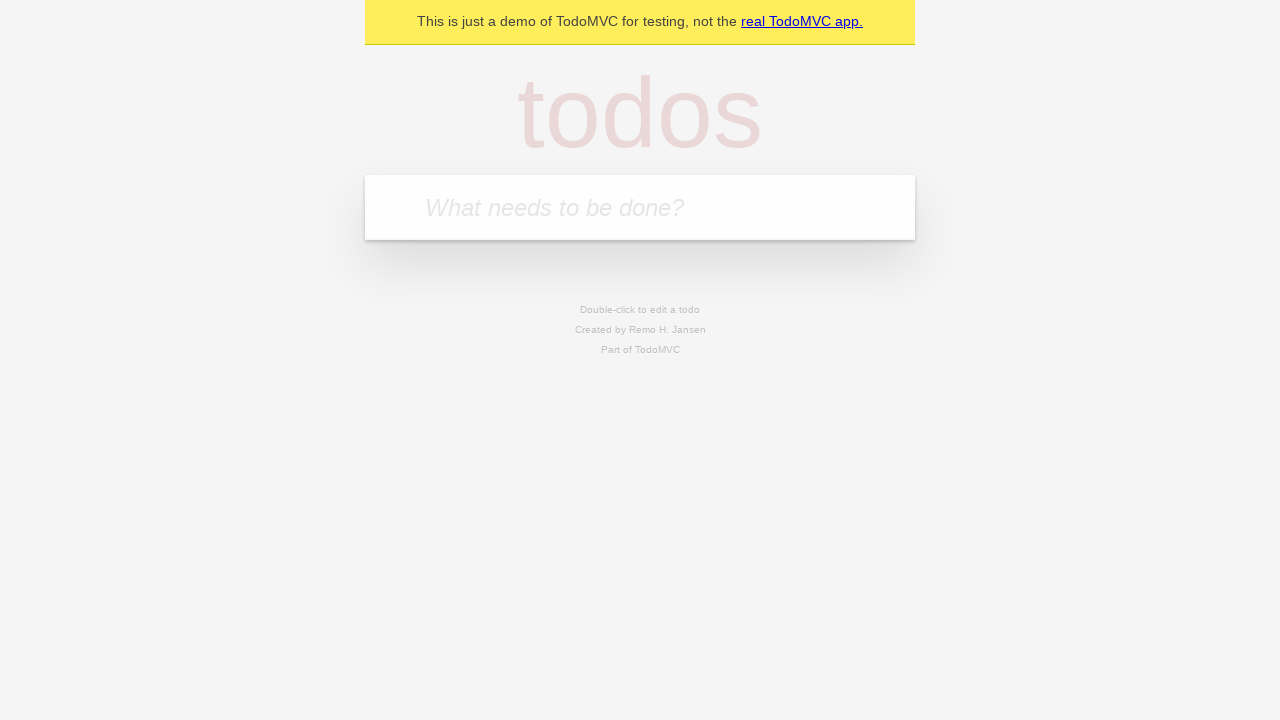

Located the todo input field
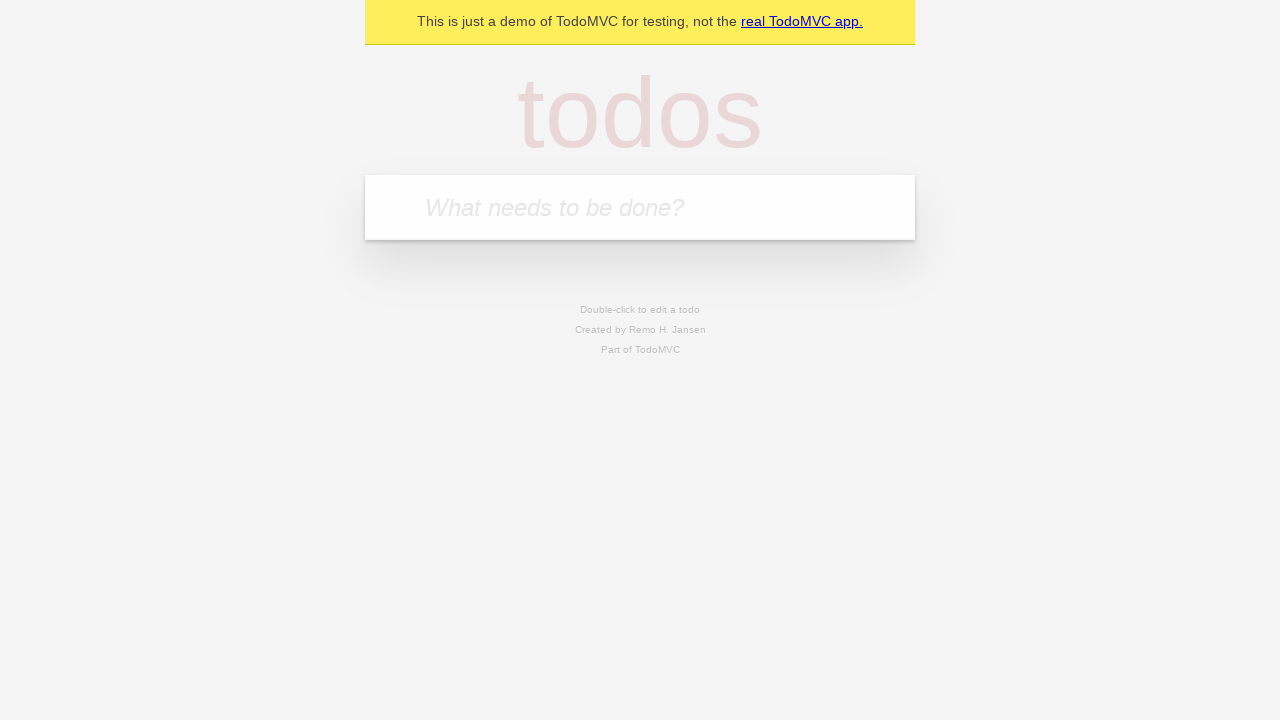

Filled first todo item: 'buy some cheese' on internal:attr=[placeholder="What needs to be done?"i]
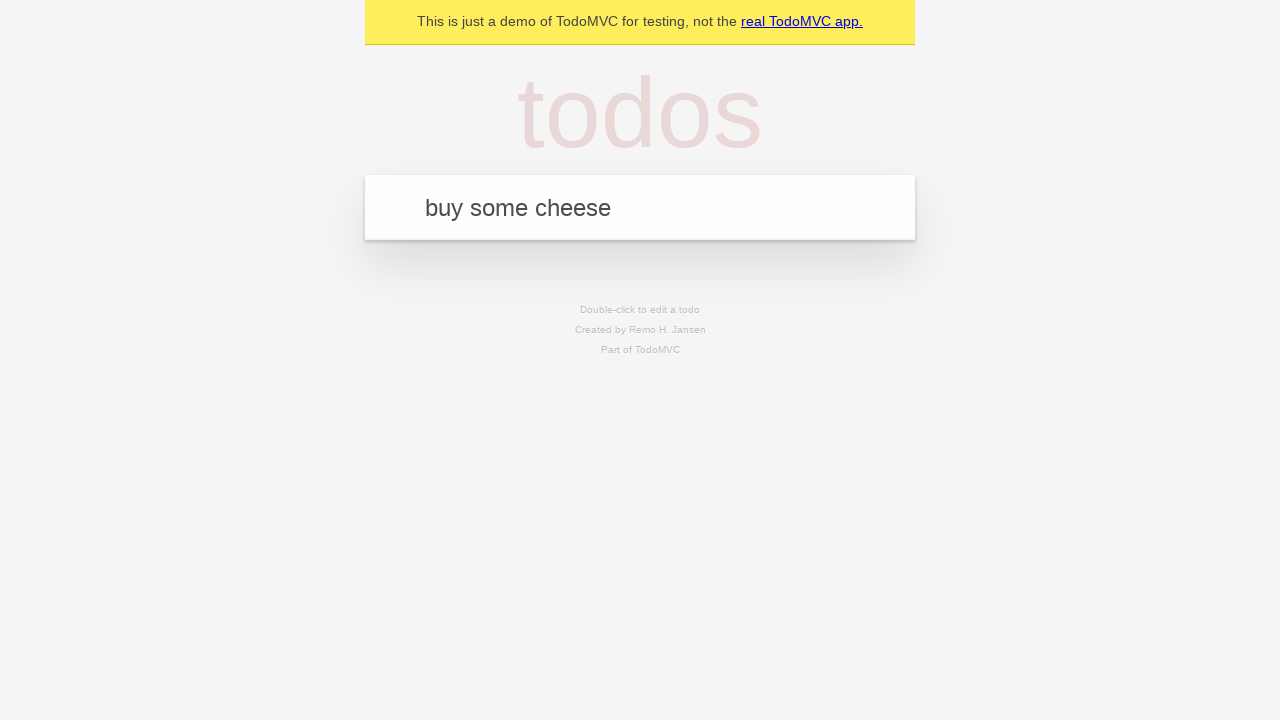

Pressed Enter to add first todo item on internal:attr=[placeholder="What needs to be done?"i]
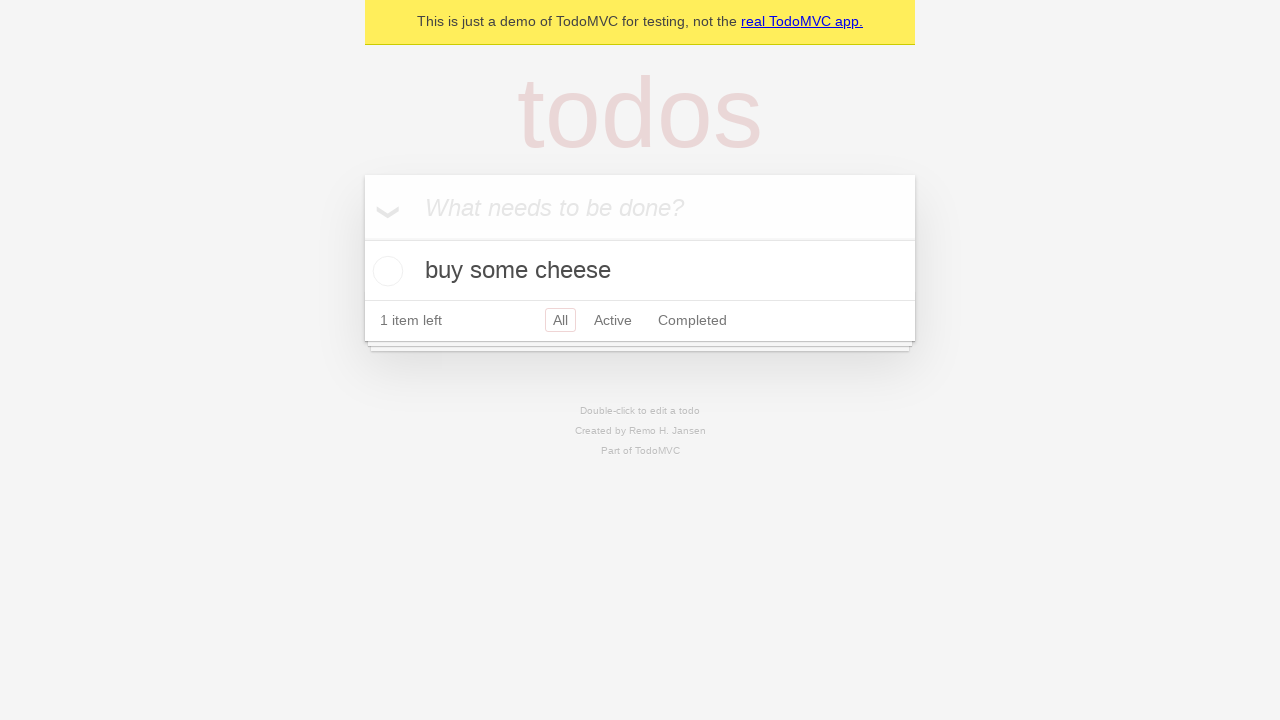

Filled second todo item: 'feed the cat' on internal:attr=[placeholder="What needs to be done?"i]
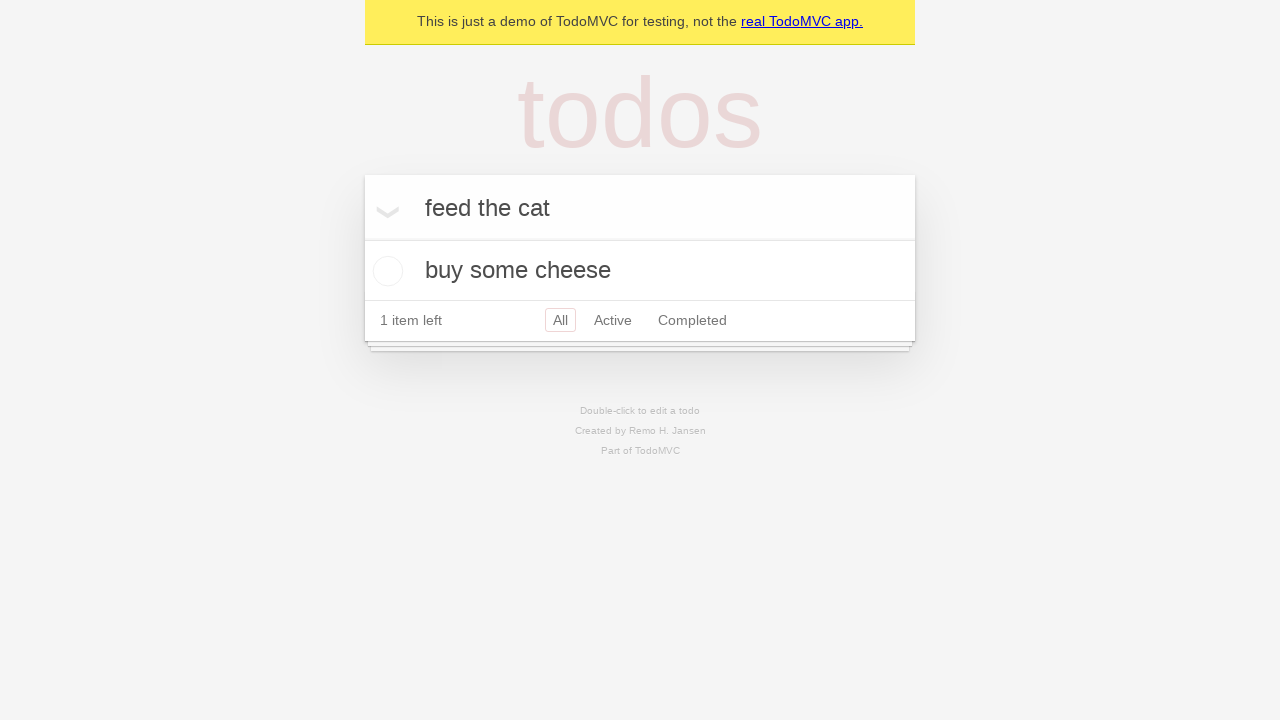

Pressed Enter to add second todo item on internal:attr=[placeholder="What needs to be done?"i]
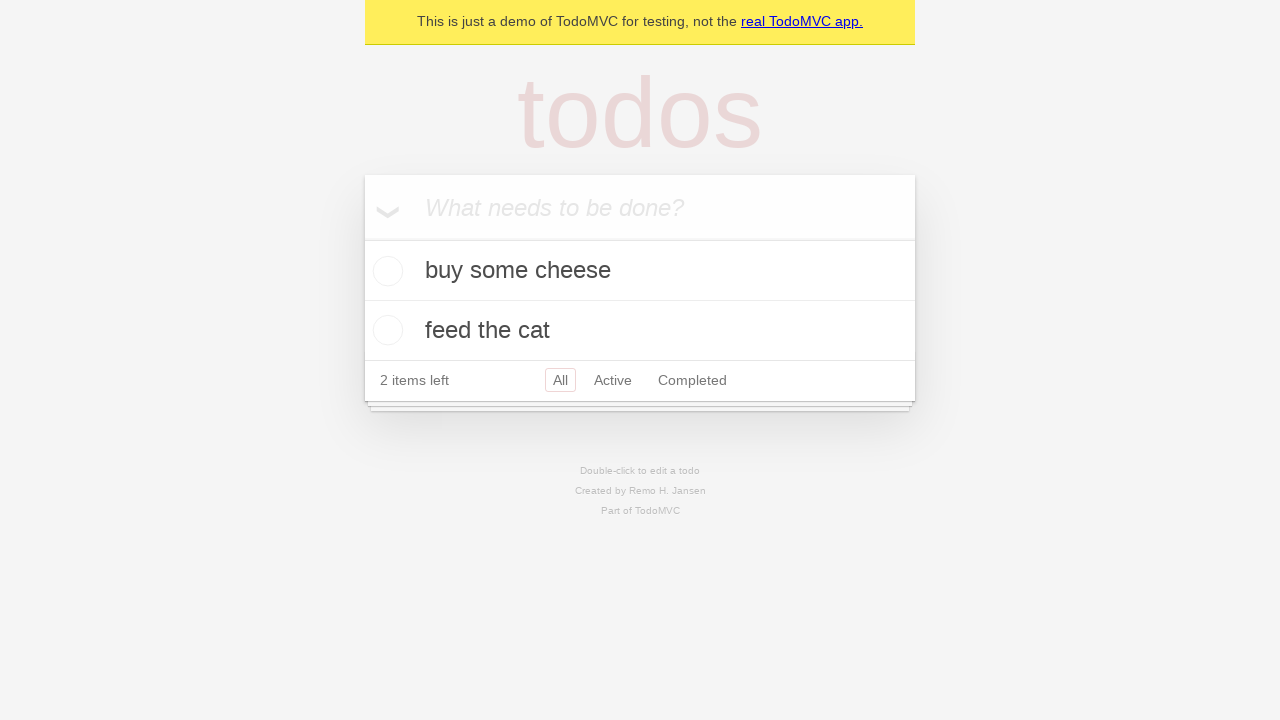

Filled third todo item: 'book a doctors appointment' on internal:attr=[placeholder="What needs to be done?"i]
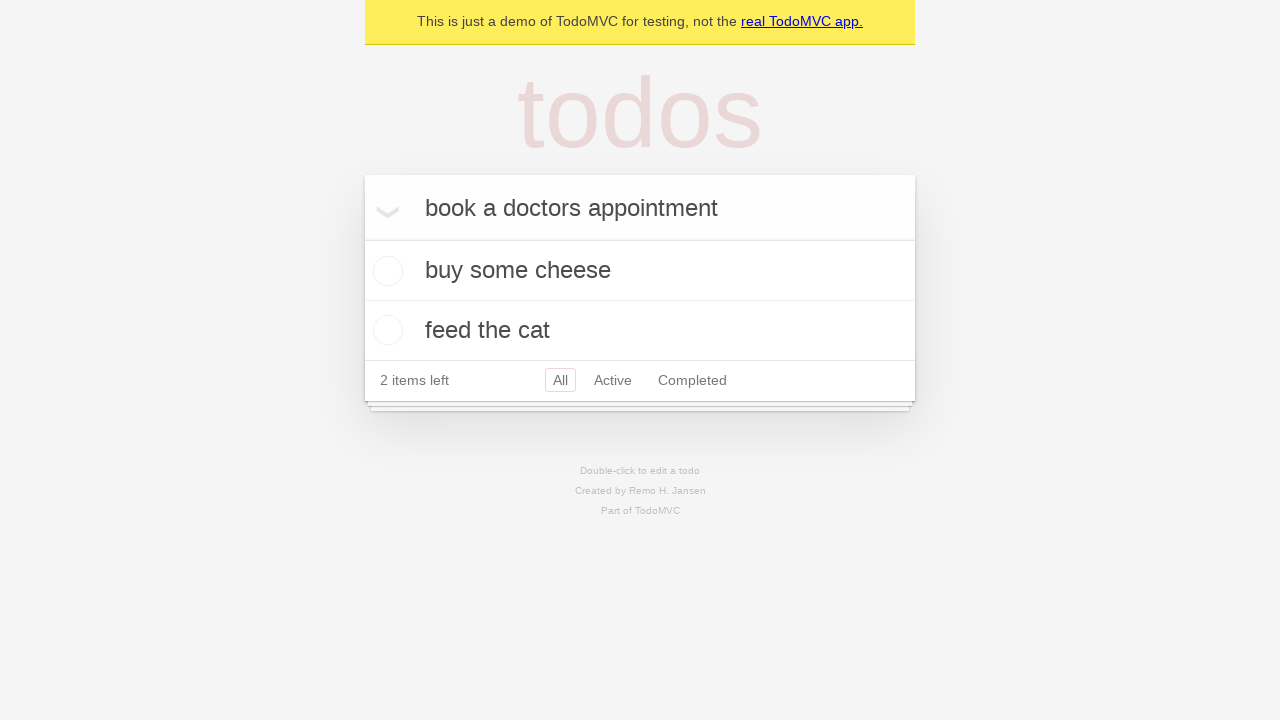

Pressed Enter to add third todo item on internal:attr=[placeholder="What needs to be done?"i]
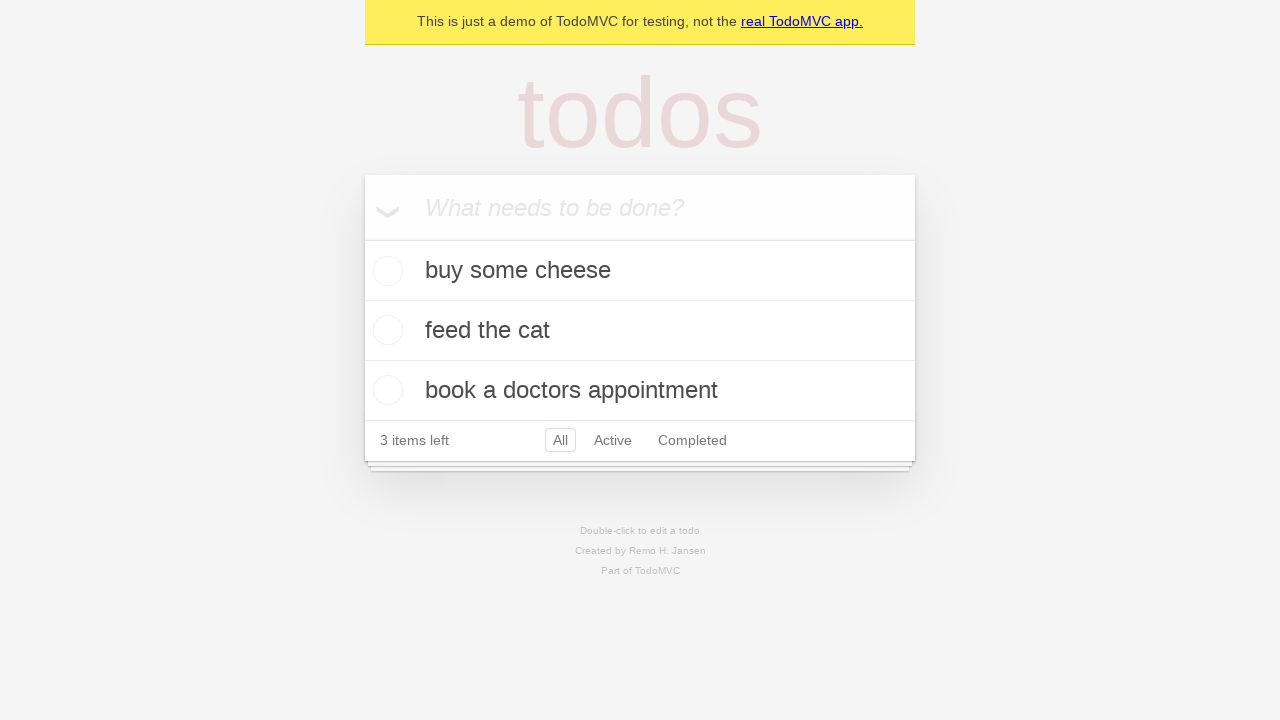

Verified all 3 todo items have been added to the DOM
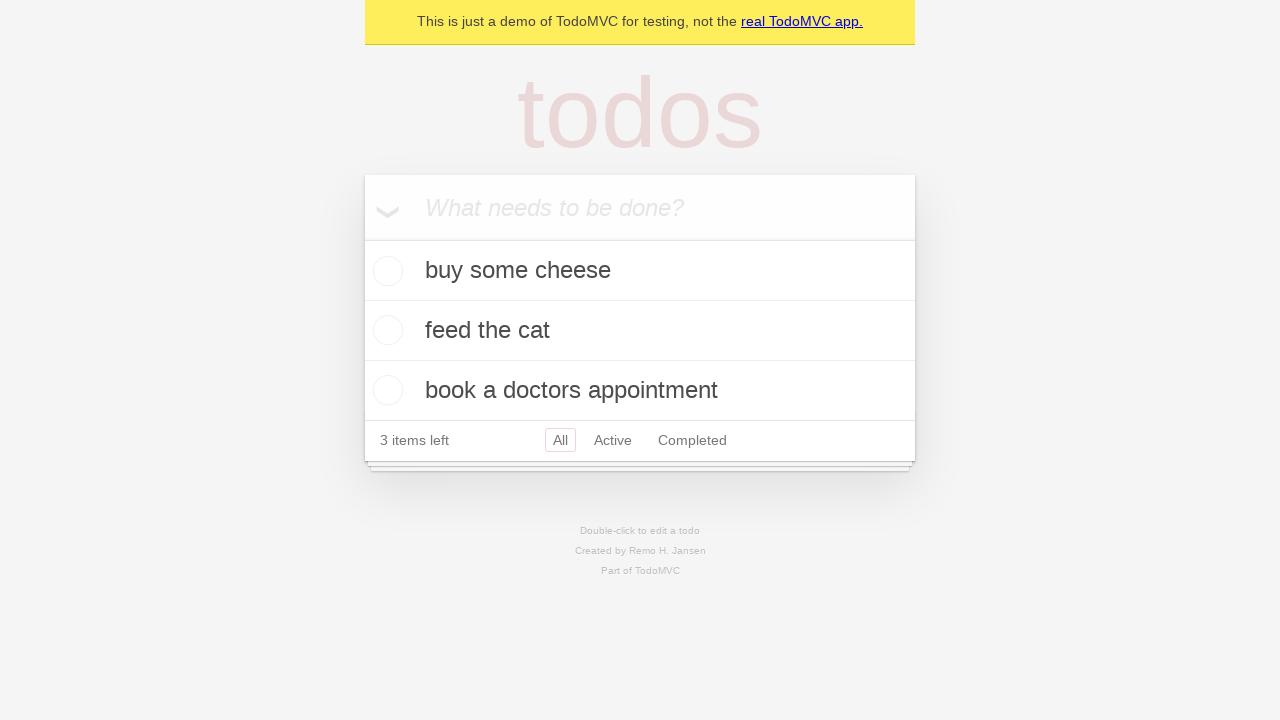

Verified counter displays '3 items left'
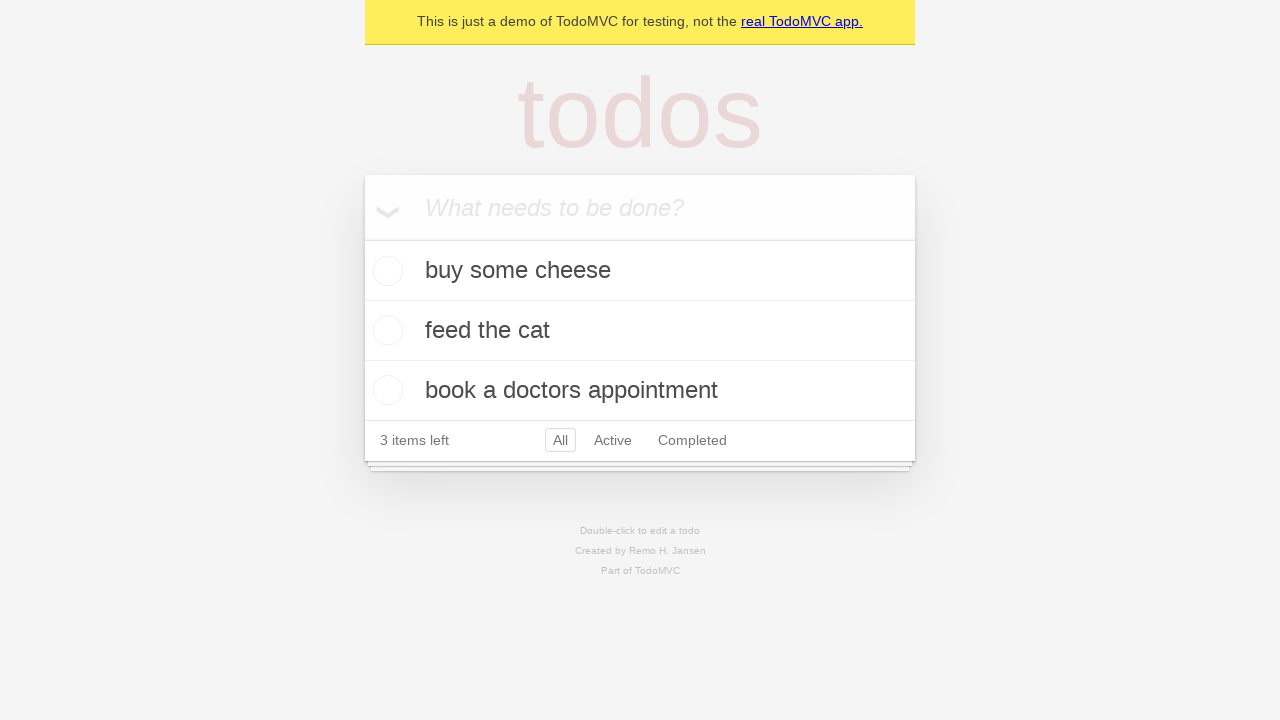

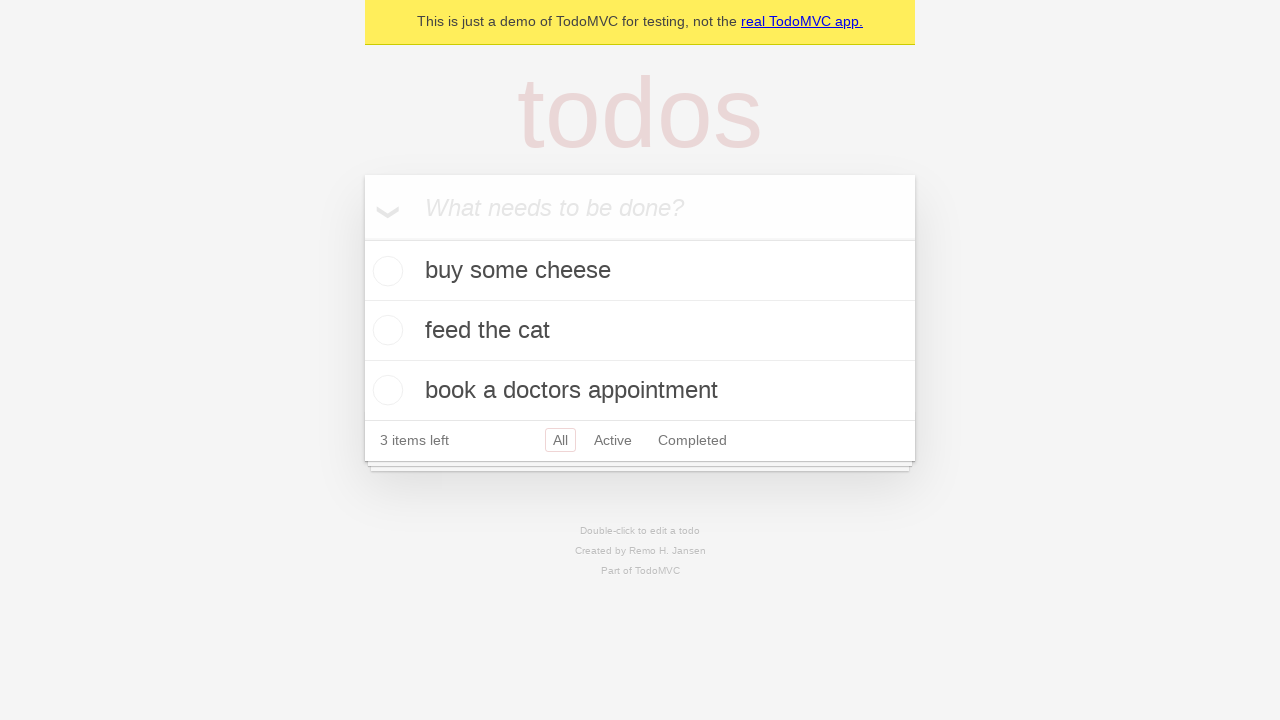